Tests mouse interaction functionality by clicking an element and performing mouse back/forward button actions

Starting URL: https://awesomeqa.com/selenium/mouse_interaction.html

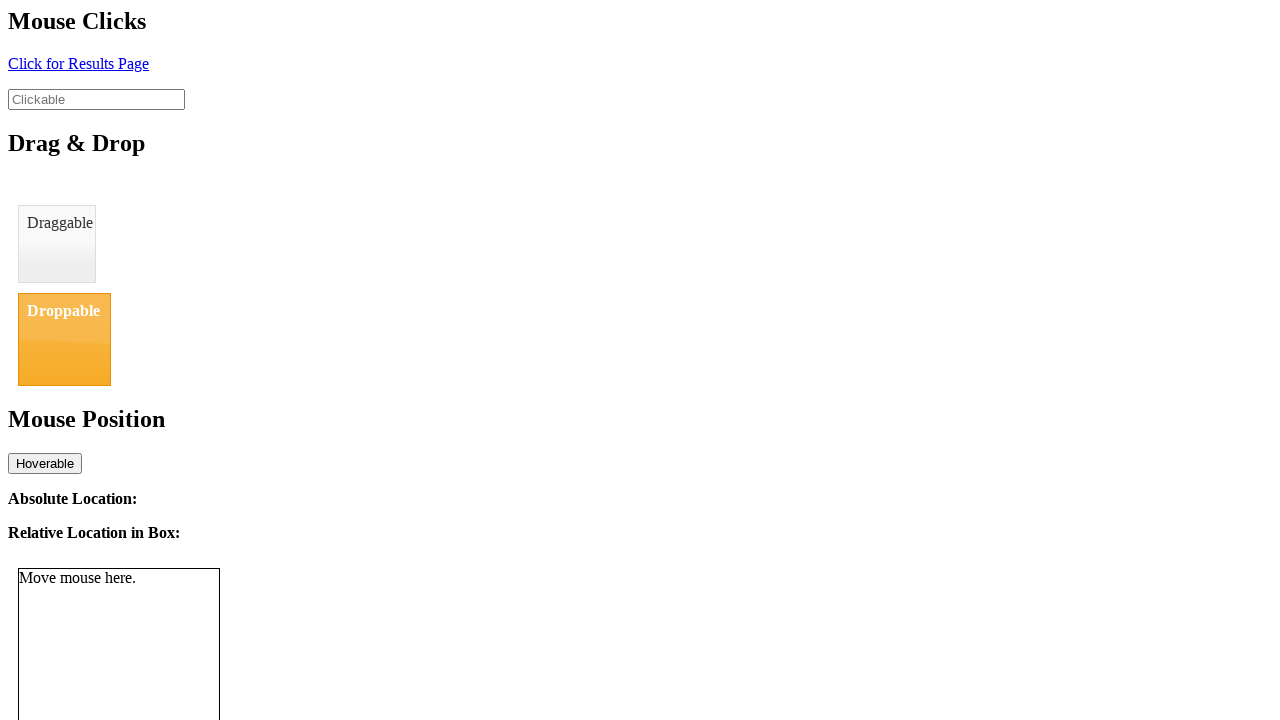

Clicked the click results element at (78, 63) on #click
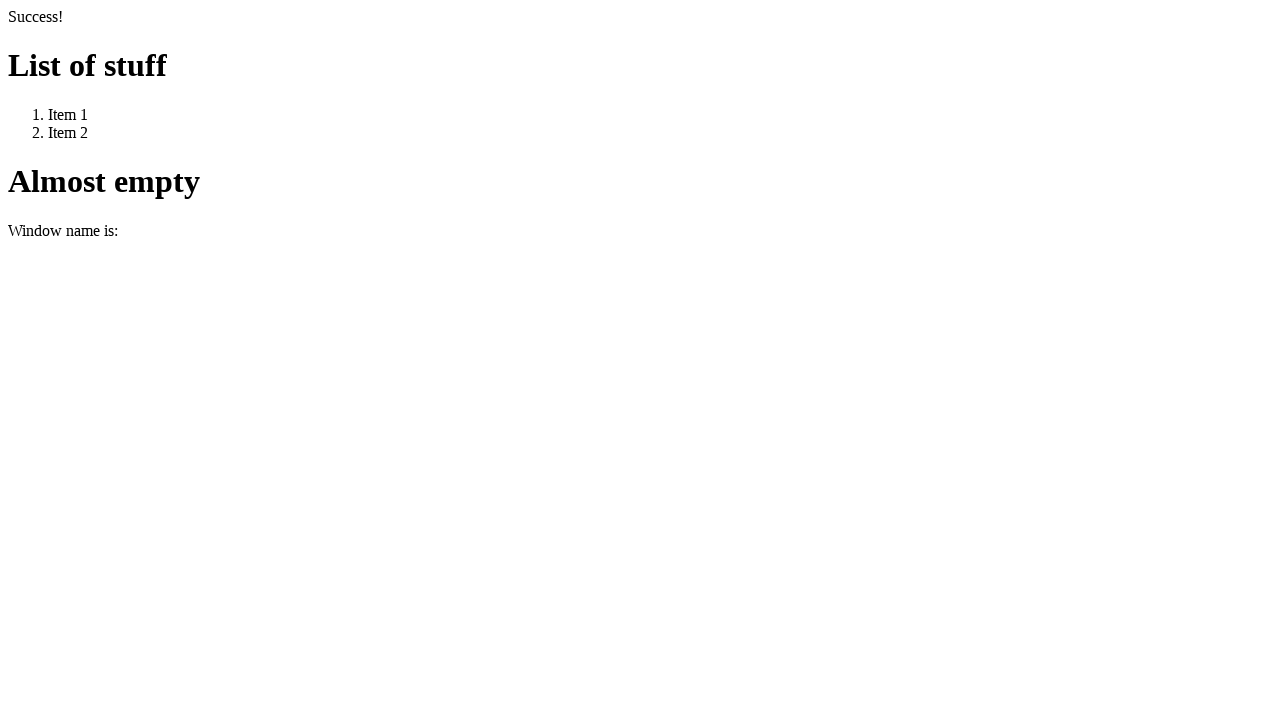

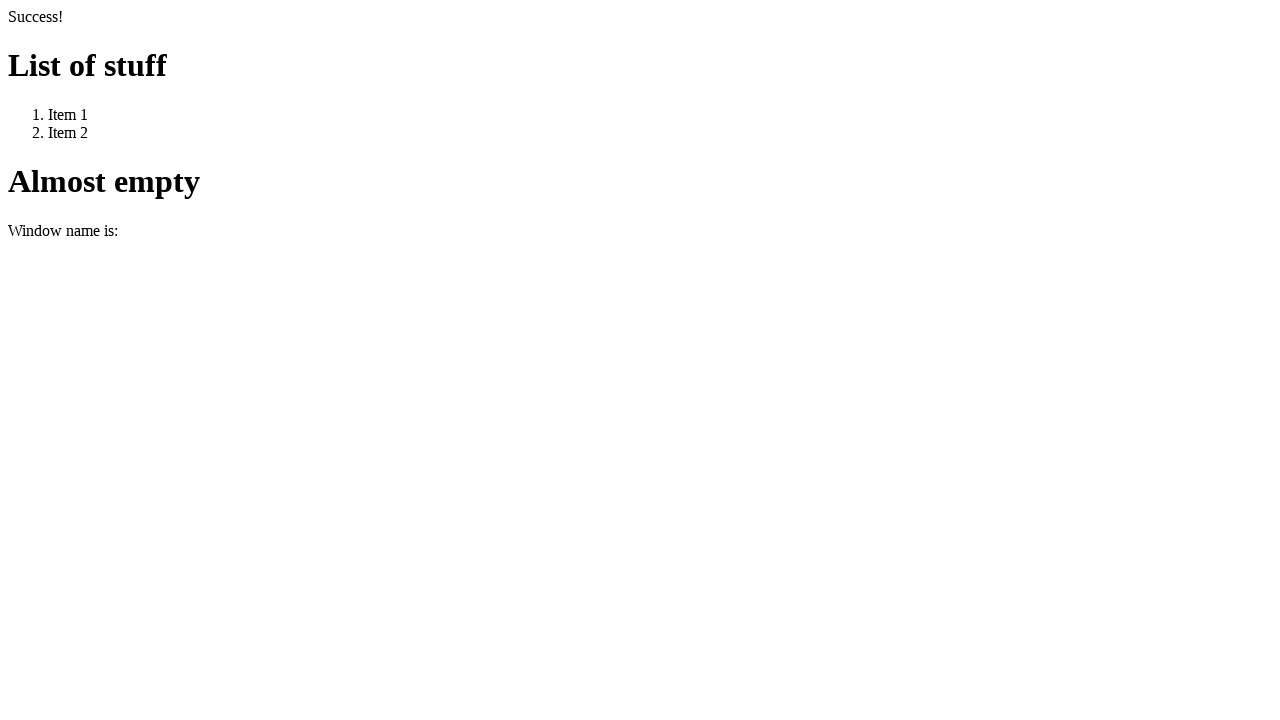